Tests addition with negative number (-5 + 6) resulting in positive

Starting URL: https://testsheepnz.github.io/BasicCalculator.html

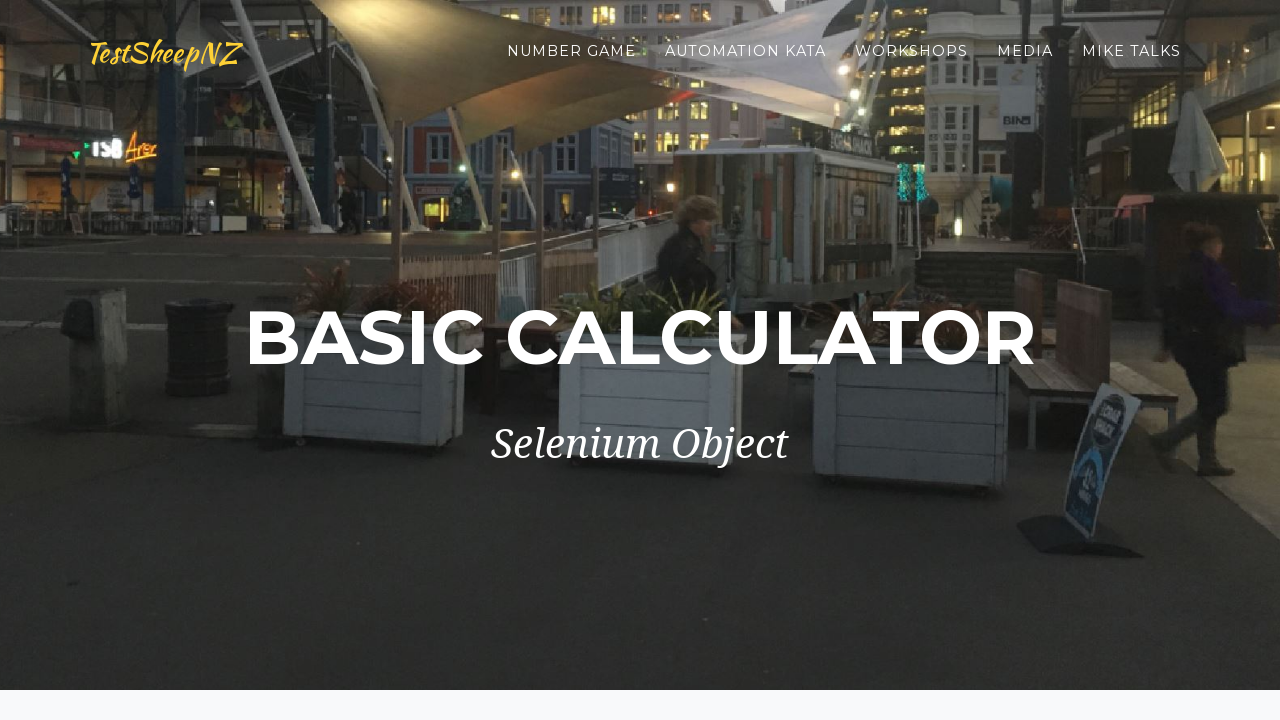

Filled first number field with -5 on #number1Field
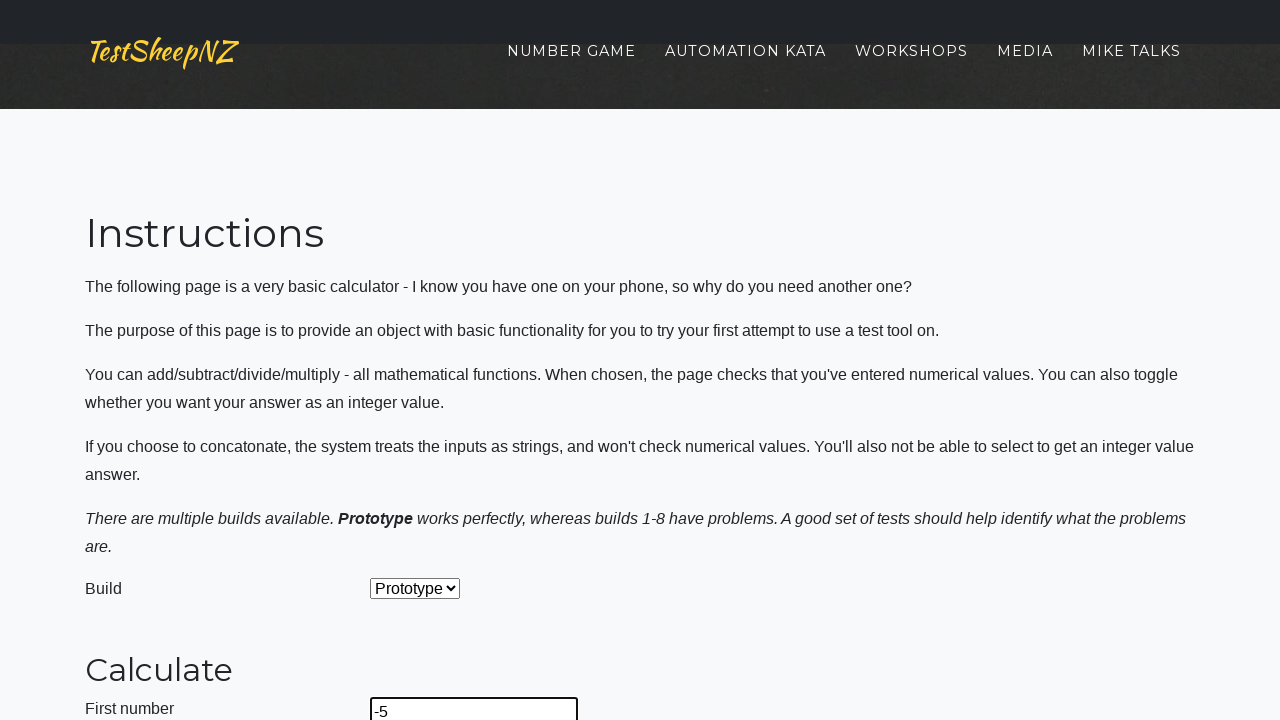

Filled second number field with 6 on #number2Field
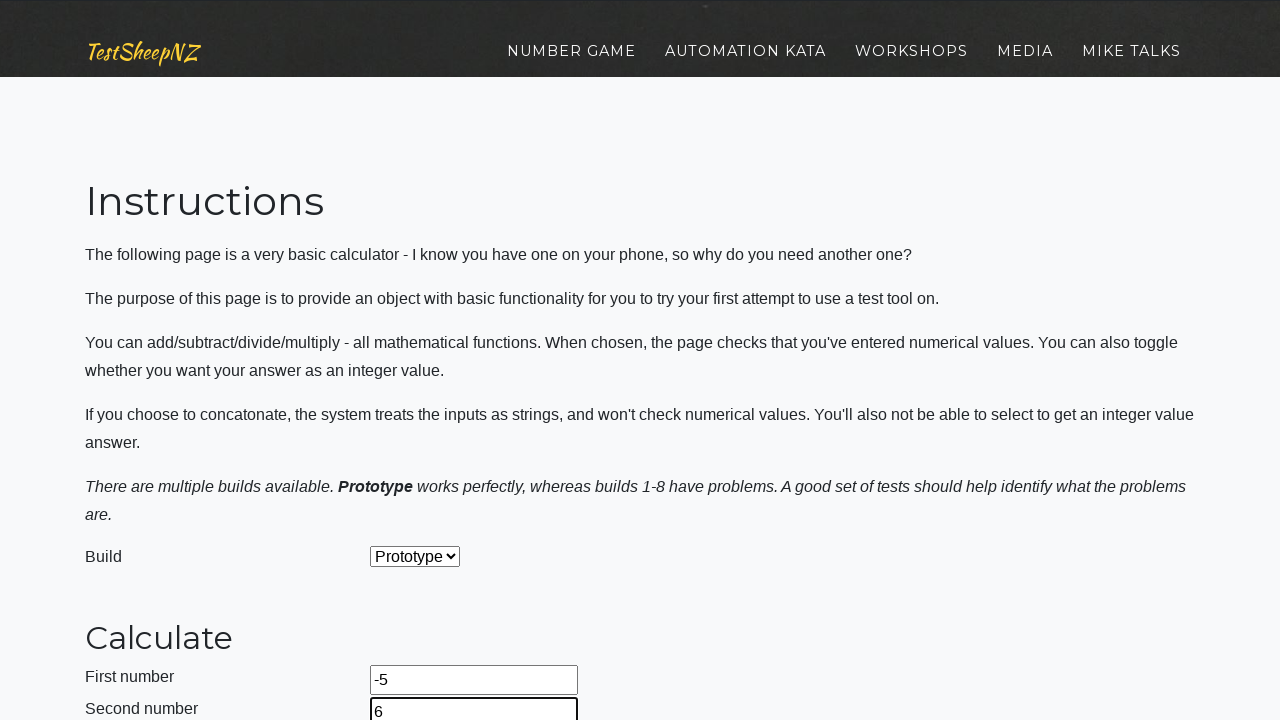

Selected addition operation from dropdown on #selectOperationDropdown
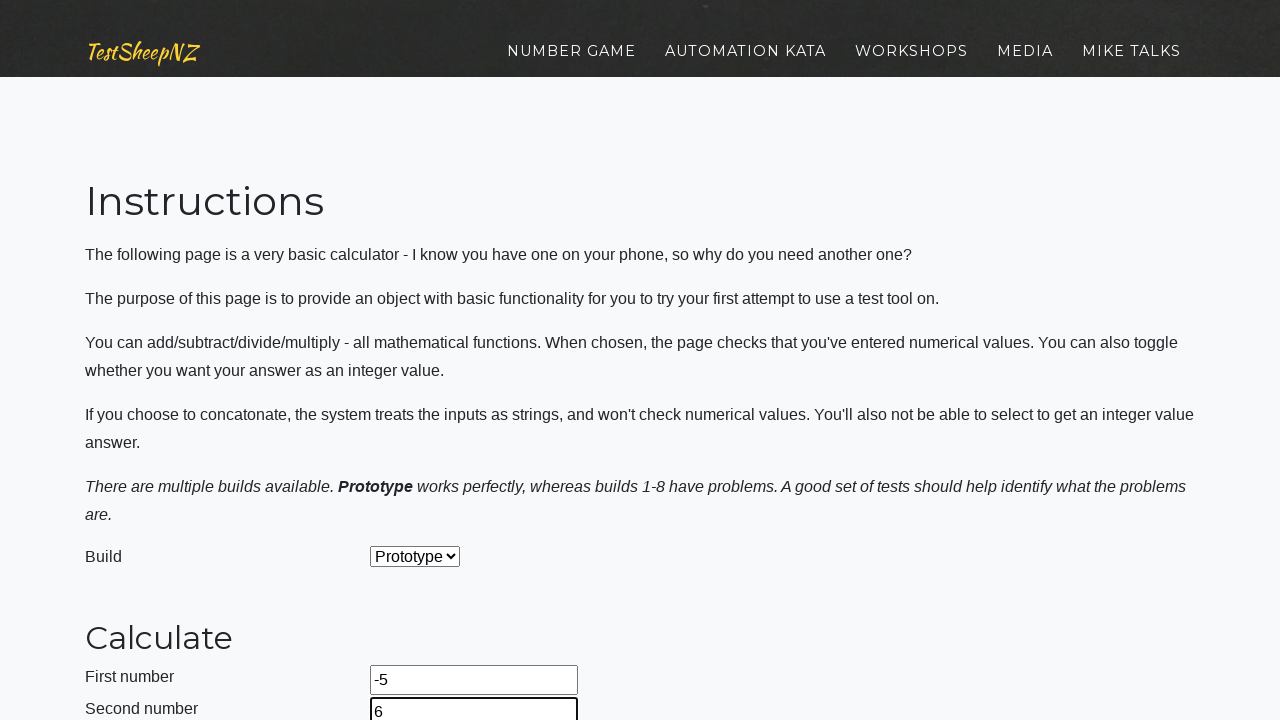

Clicked calculate button to compute -5 + 6 at (422, 361) on #calculateButton
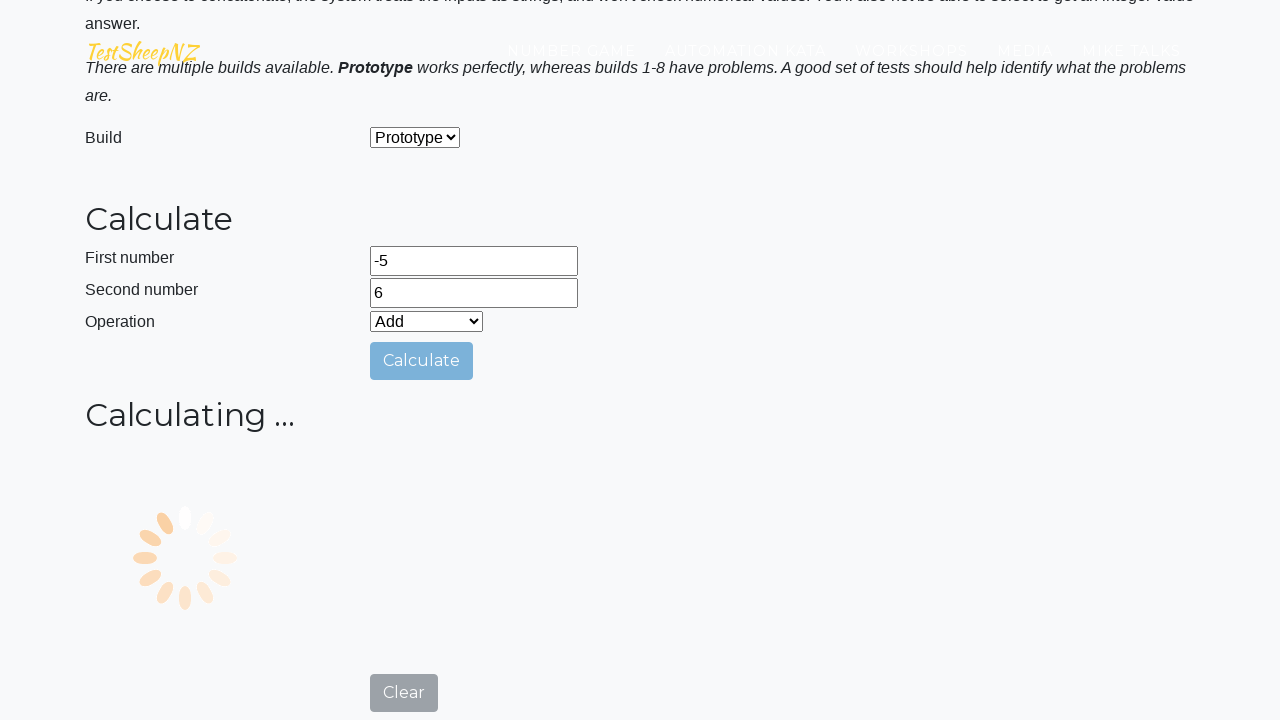

Clicked clear button to reset the form at (404, 701) on #clearButton
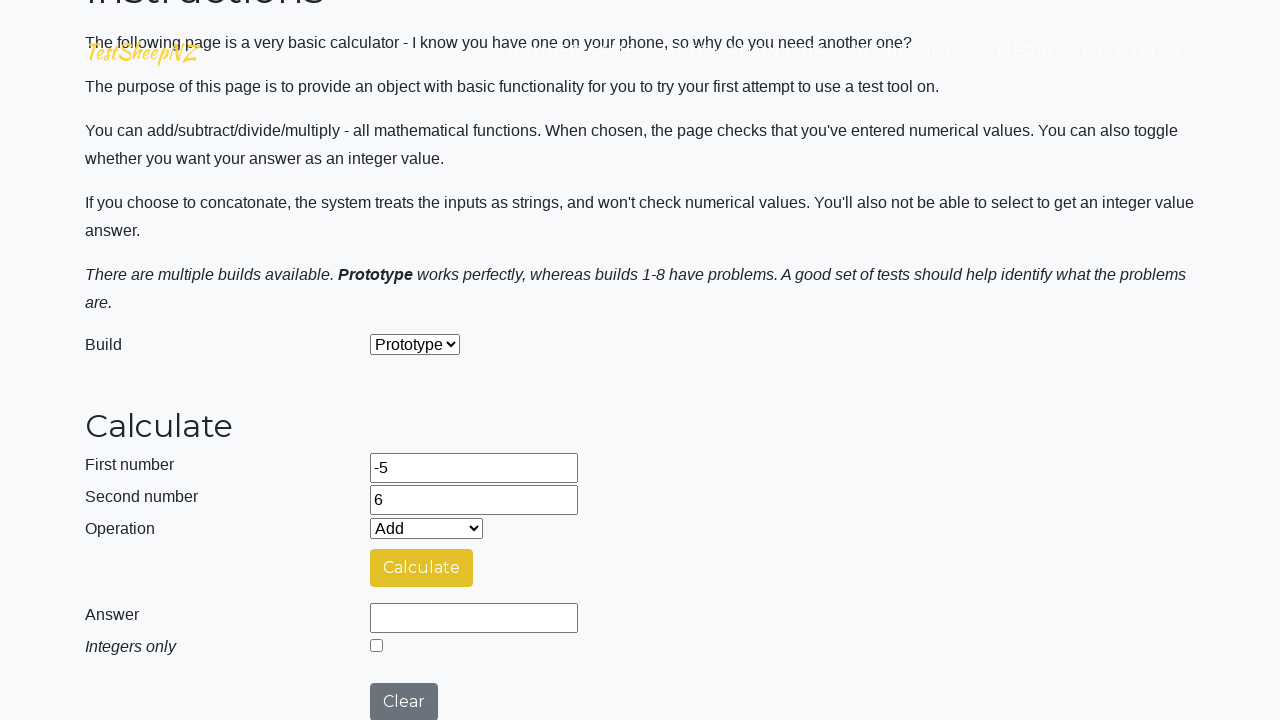

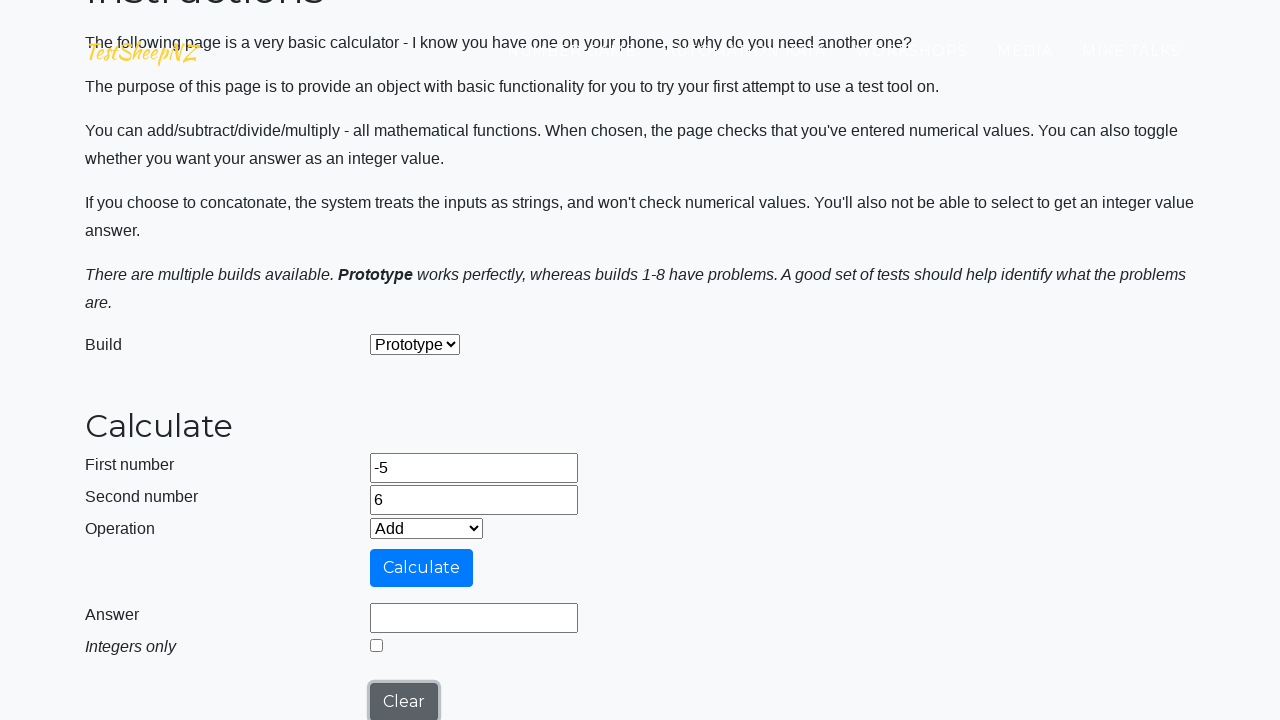